Tests contact form submission by filling in first name, last name, email, message fields and clicking submit

Starting URL: https://www.automationtesting.co.uk/contactForm.html

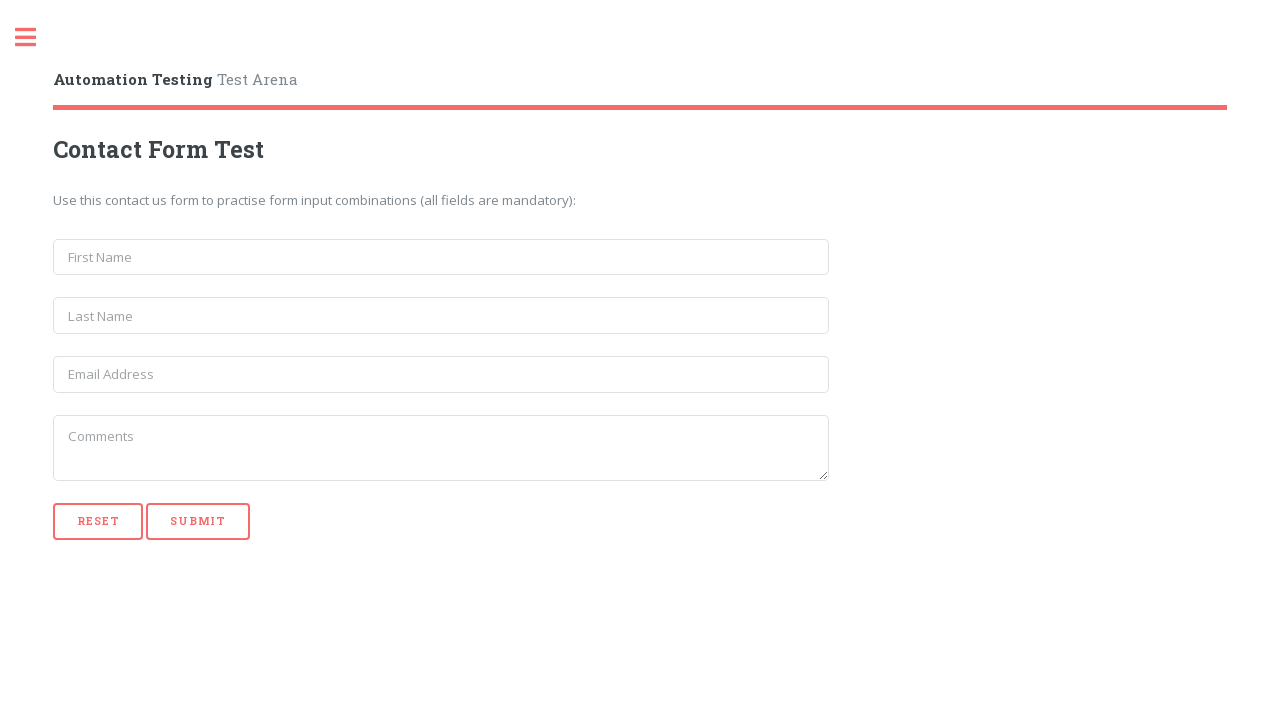

Filled first name field with 'Marcus' on input[name='first_name']
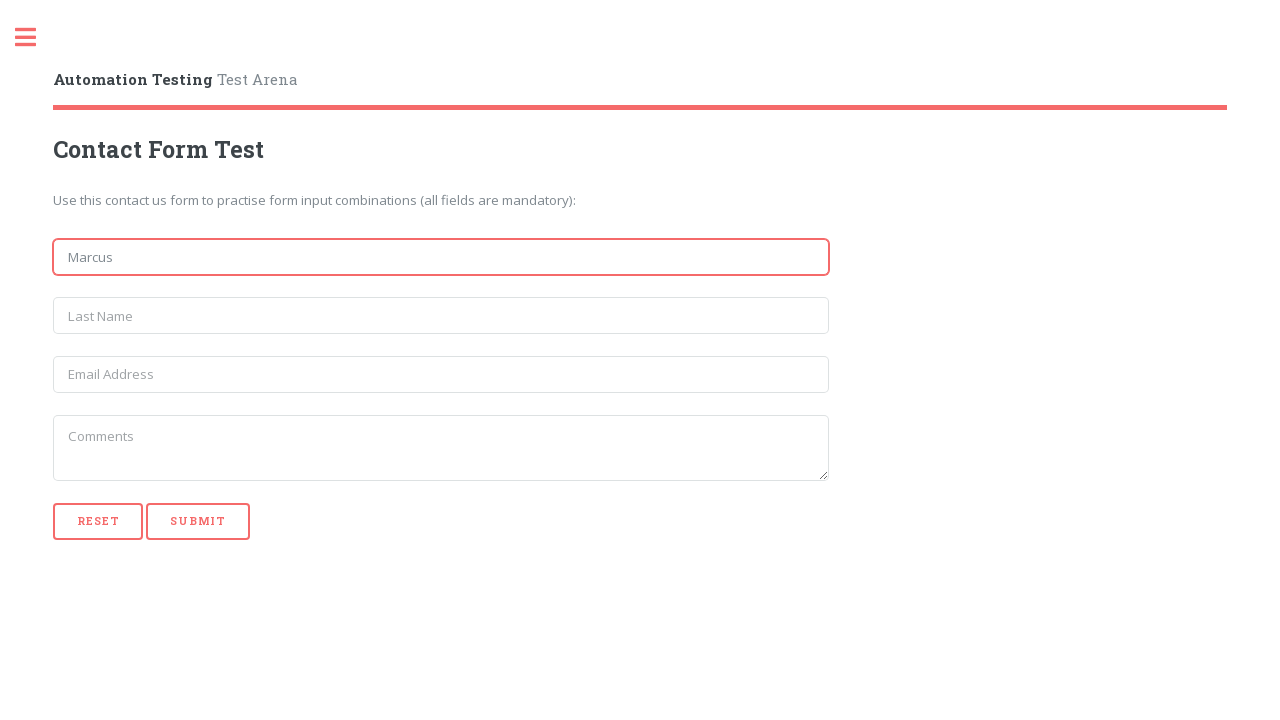

Filled last name field with 'Johnson' on input[name='last_name']
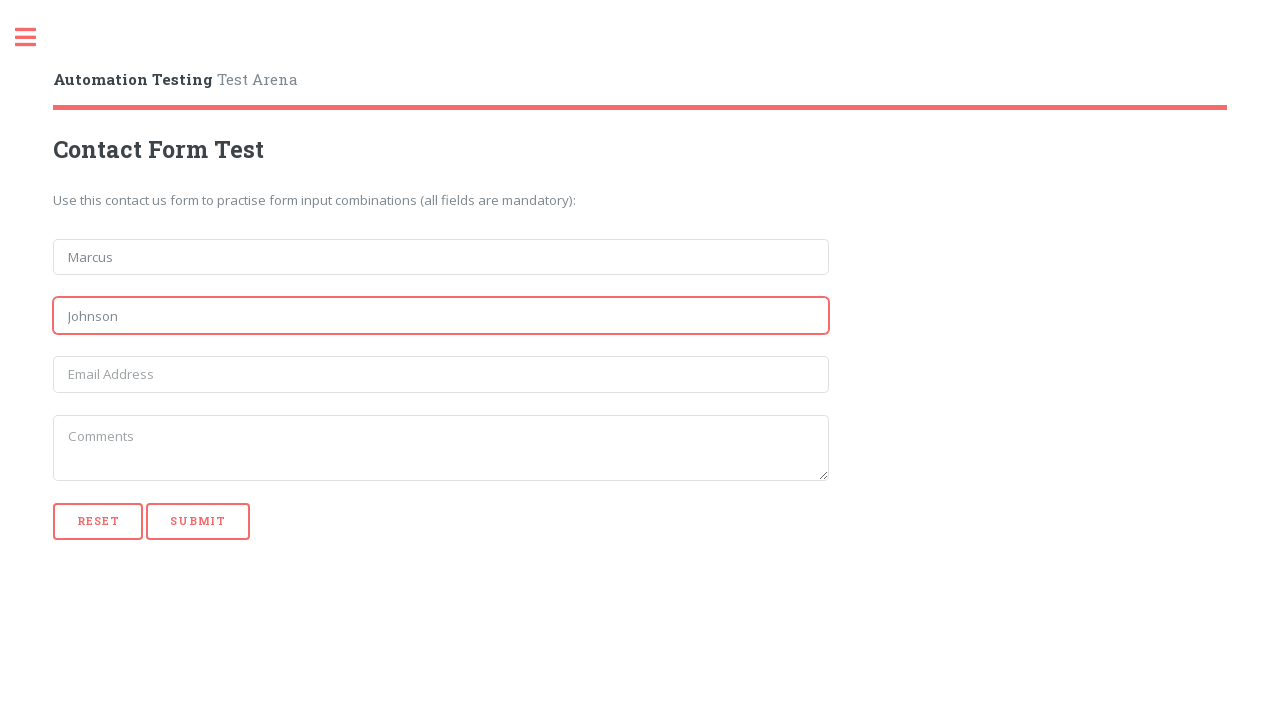

Filled email field with 'marcus.johnson@example.com' on input[name='email']
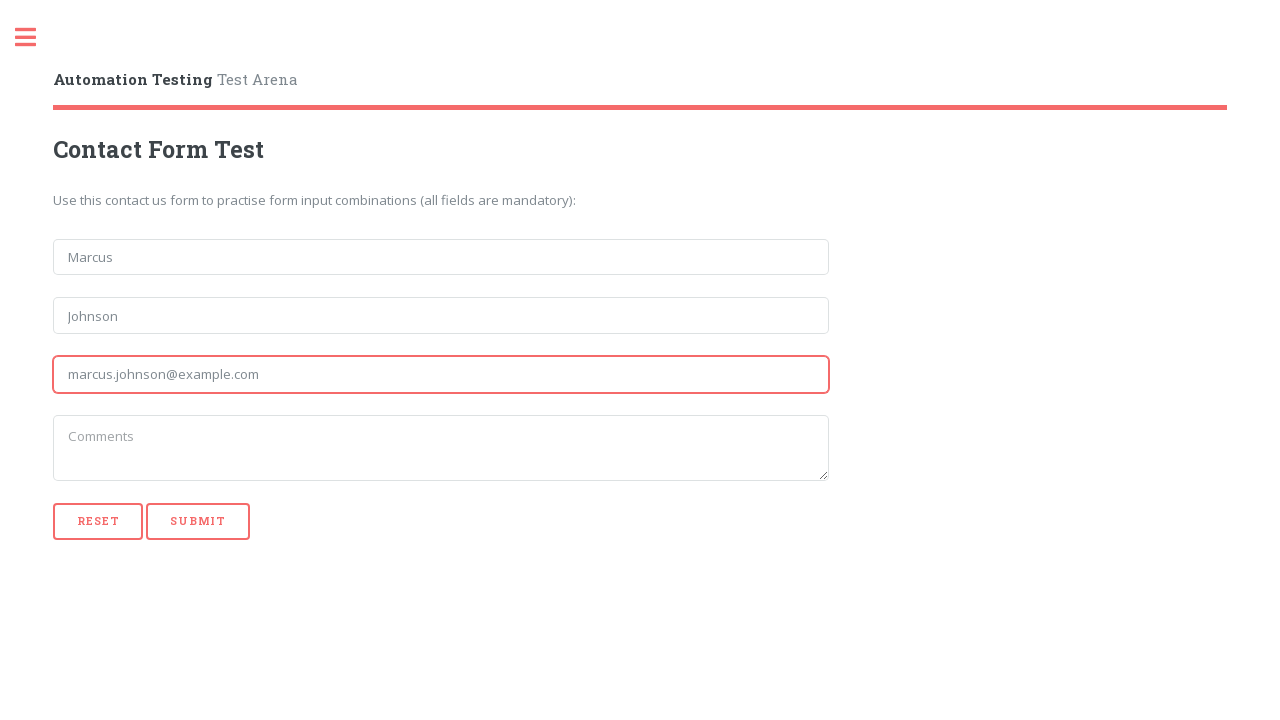

Filled message field with test message on textarea[name='message']
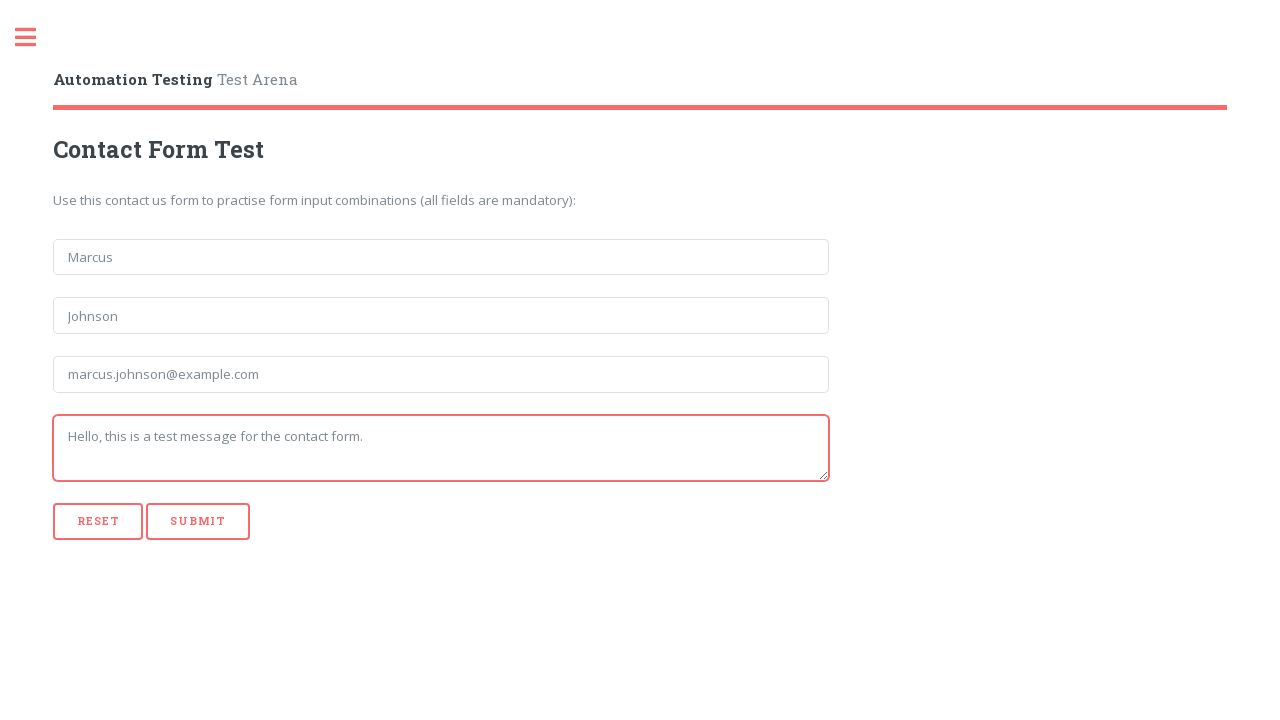

Clicked submit button to send contact form at (198, 521) on div#form_buttons.text-center input[type='submit']
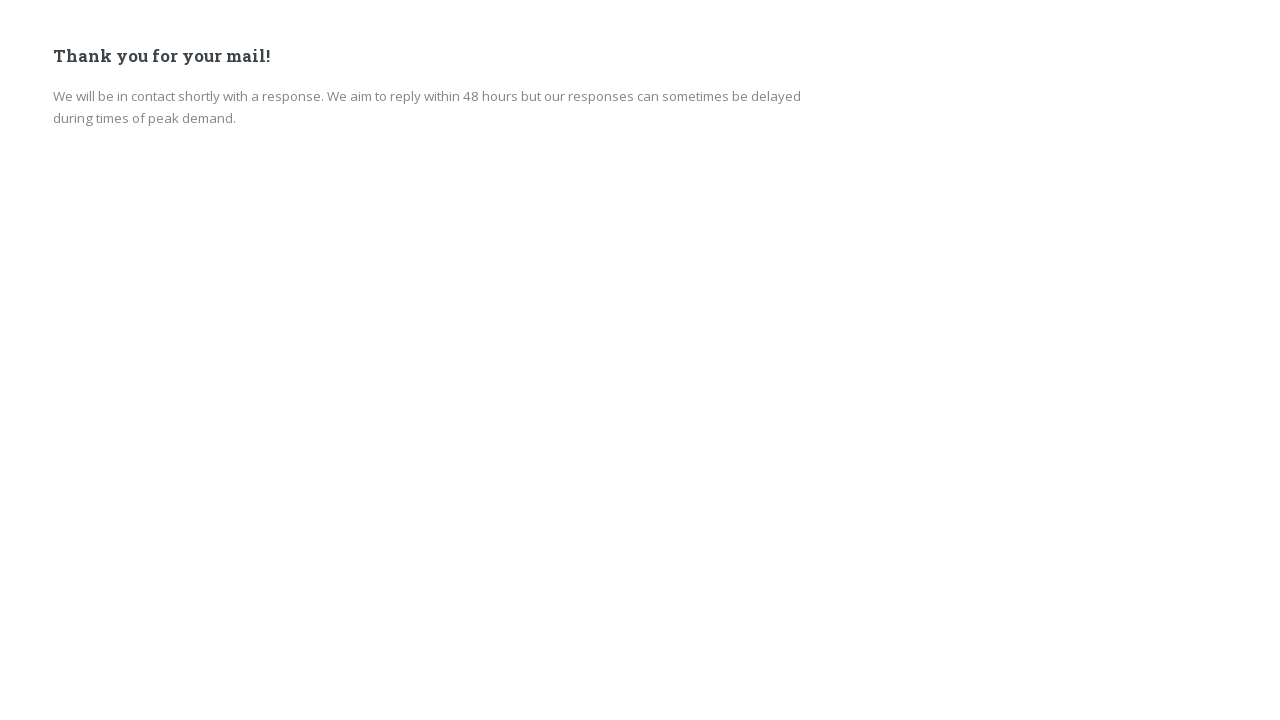

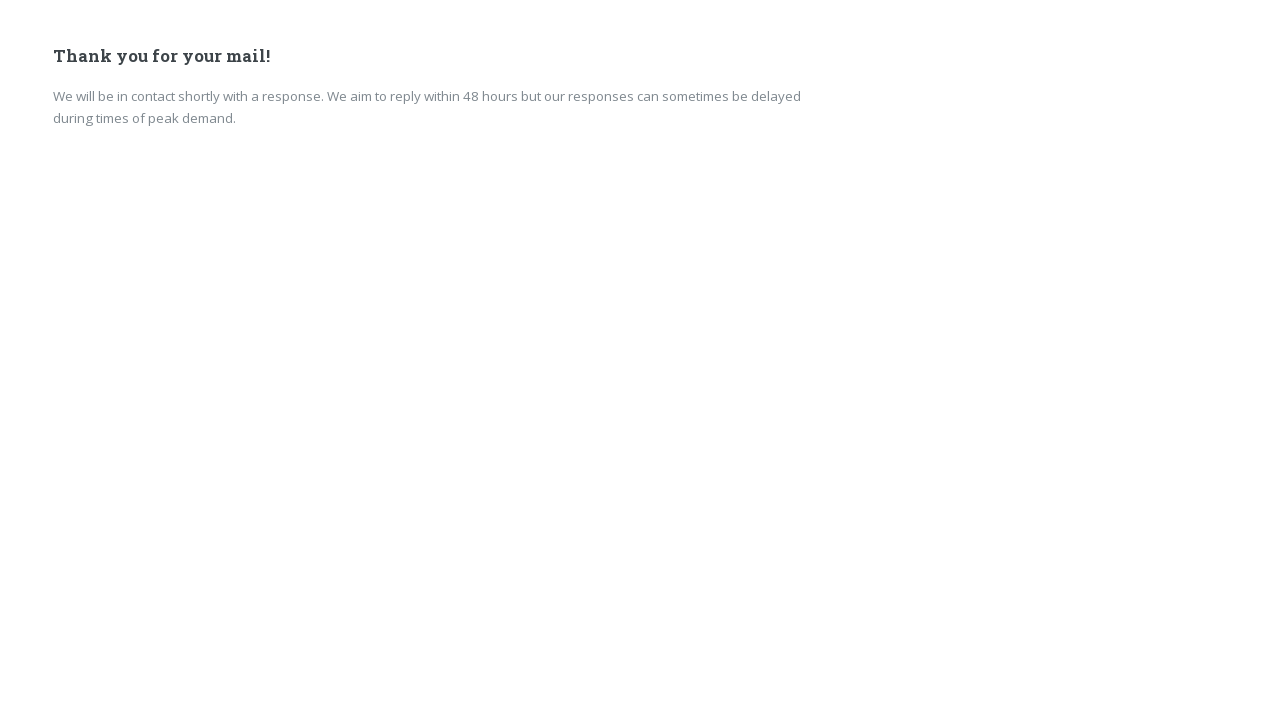